Tests mouse hover functionality by hovering over elements and verifying the hover state changes

Starting URL: https://qa-practice.netlify.app/mouse-hover.html

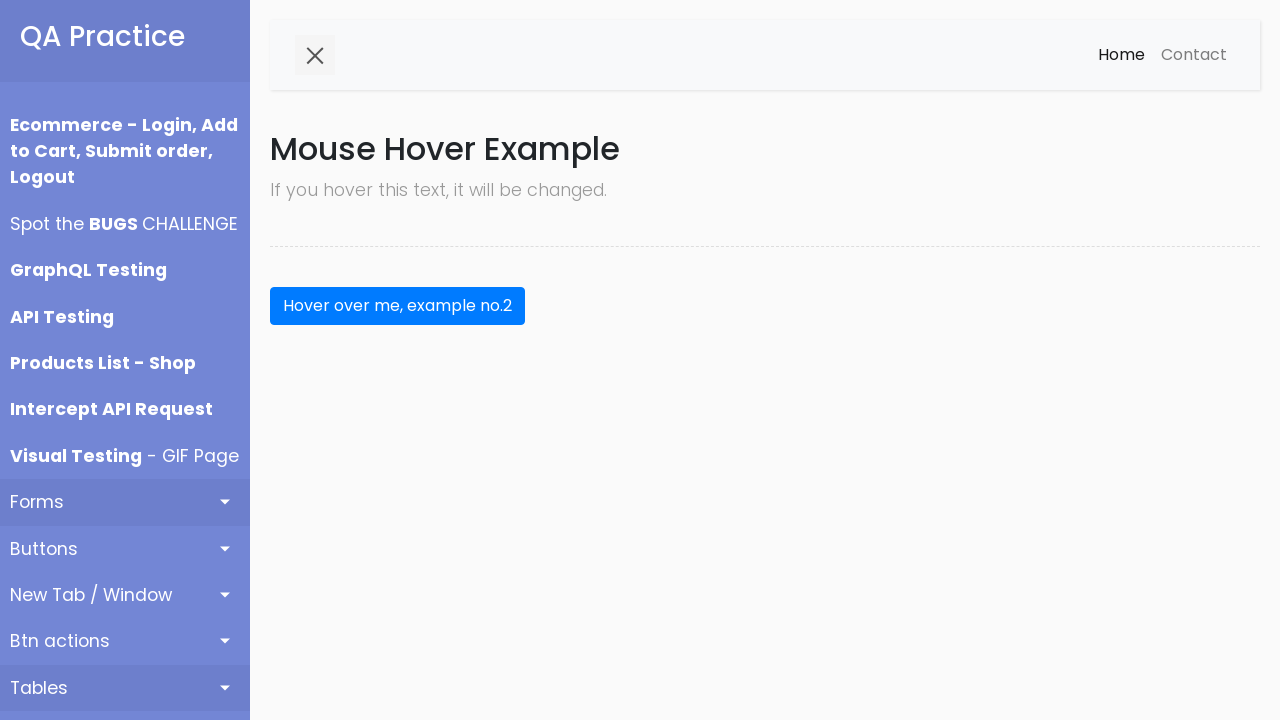

Hovered over demo element at (765, 191) on #demo
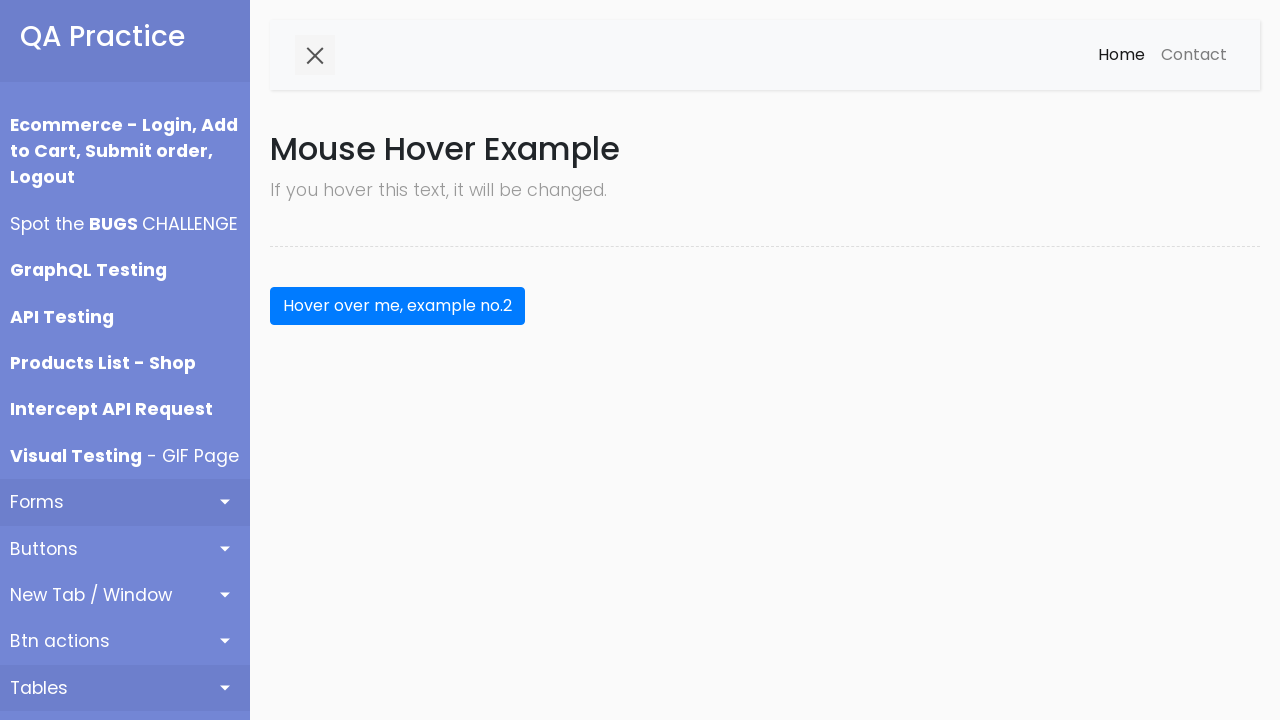

Hovered over button to trigger hover effect at (398, 306) on #button-hover-over
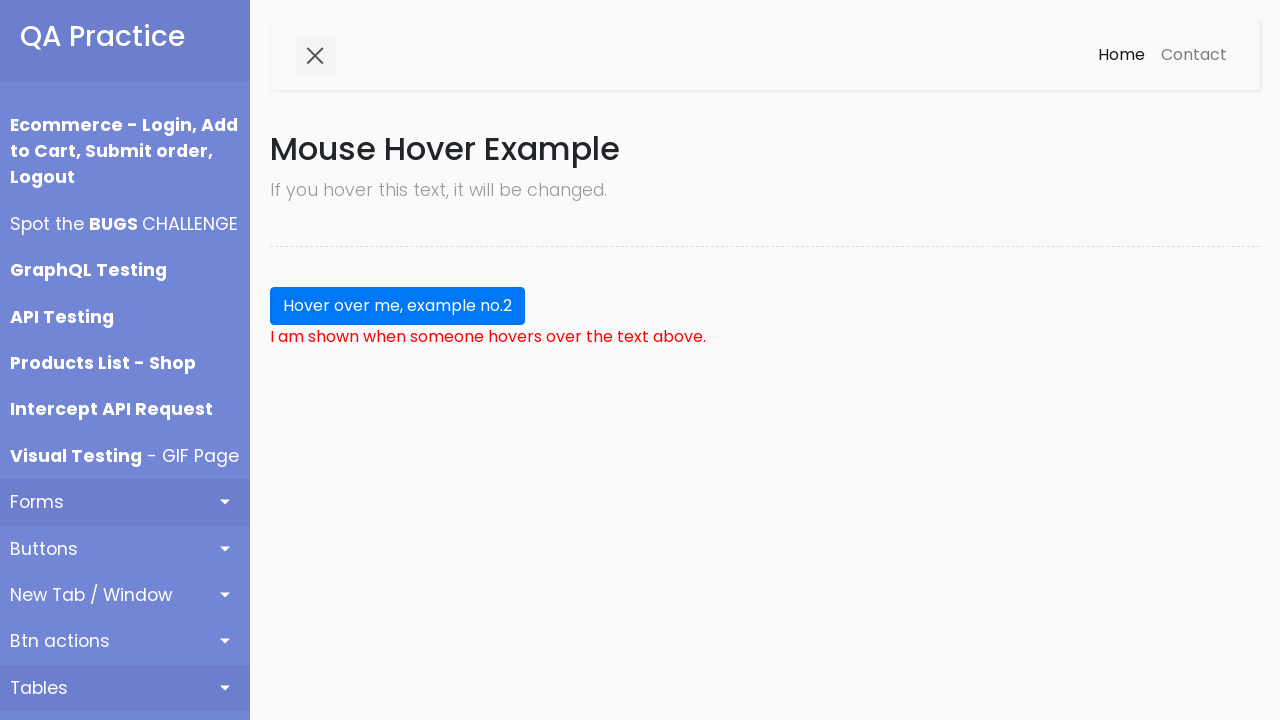

Verified hover state is reflected on demo element
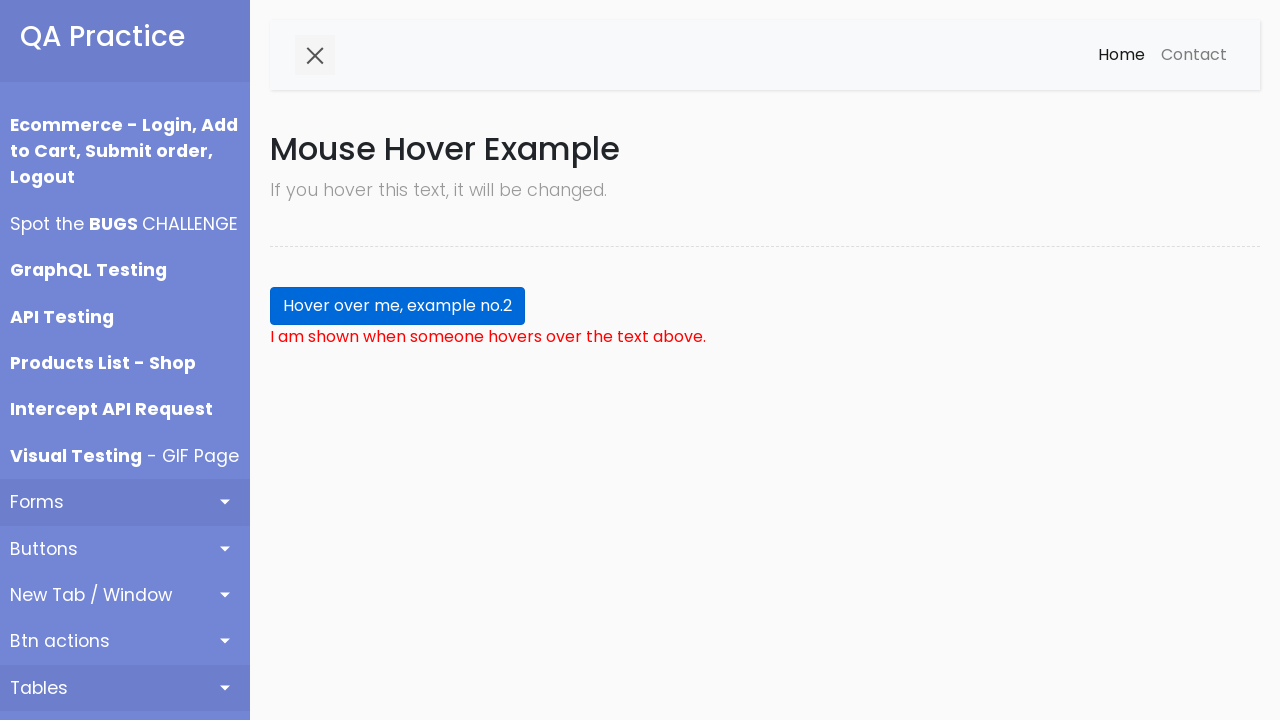

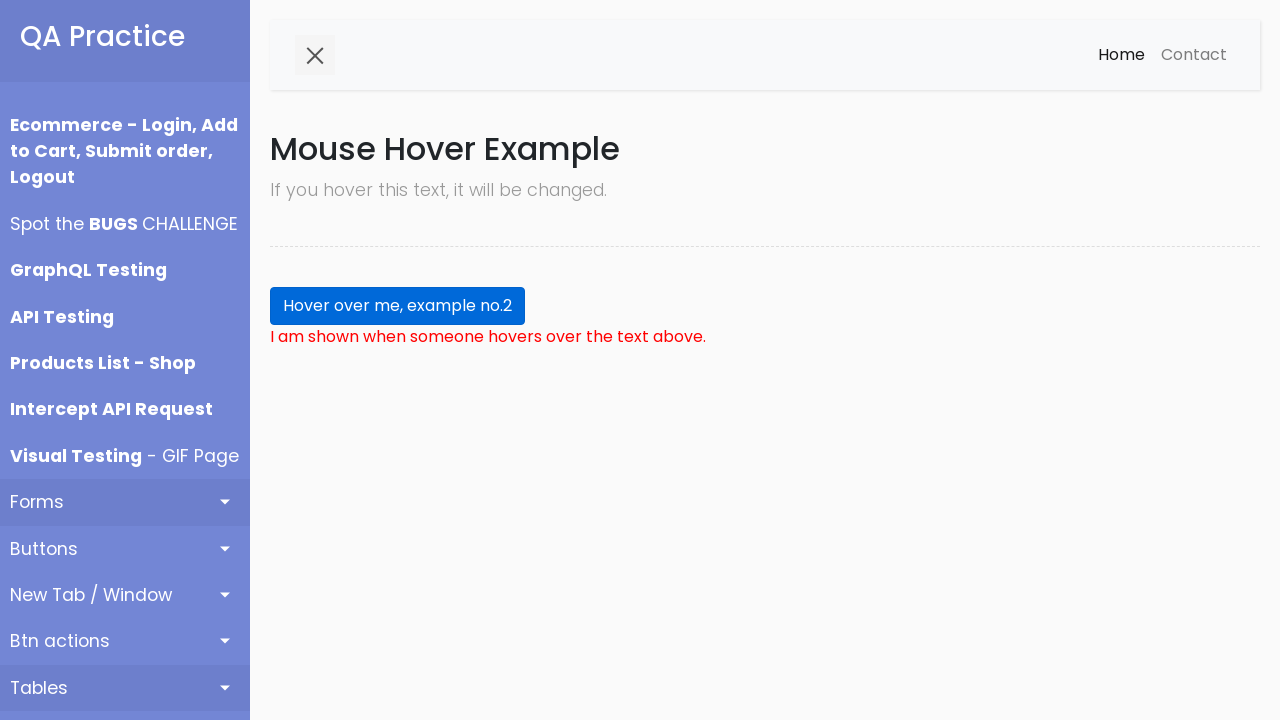